Tests user registration flow by filling out registration form with generated user data and submitting it

Starting URL: https://parabank.parasoft.com/

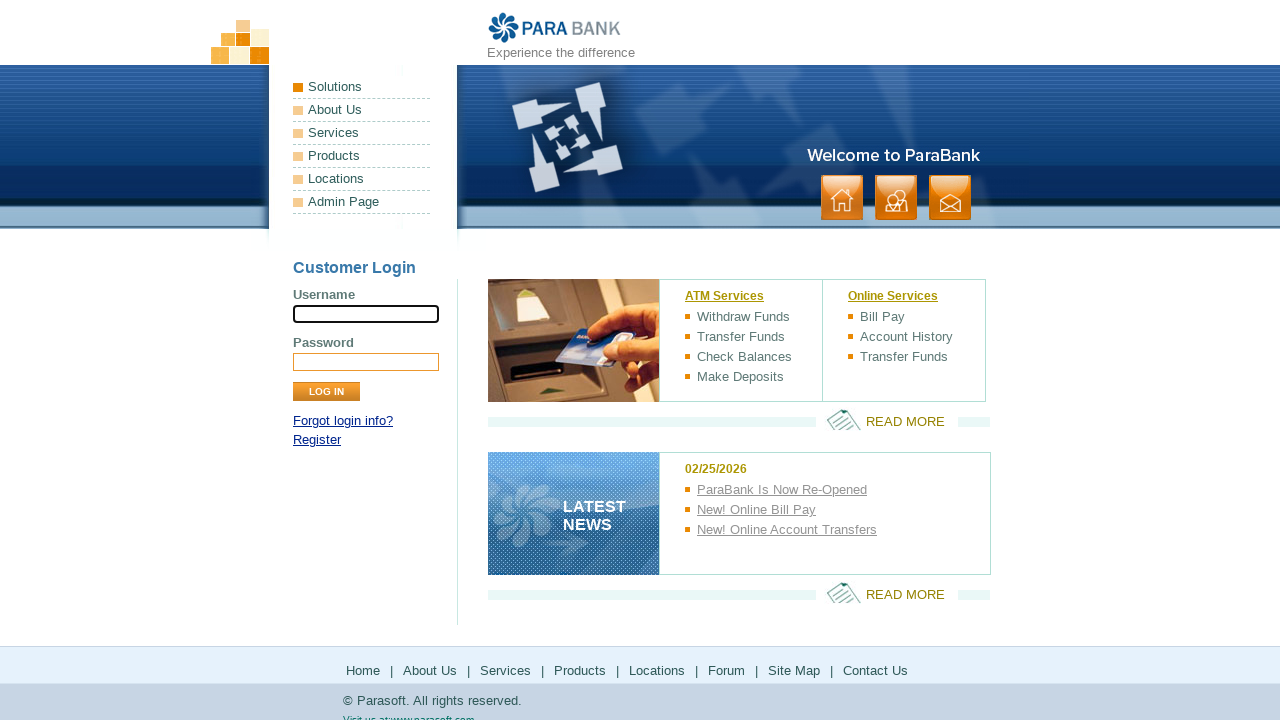

Clicked Register link at (317, 440) on text=Register
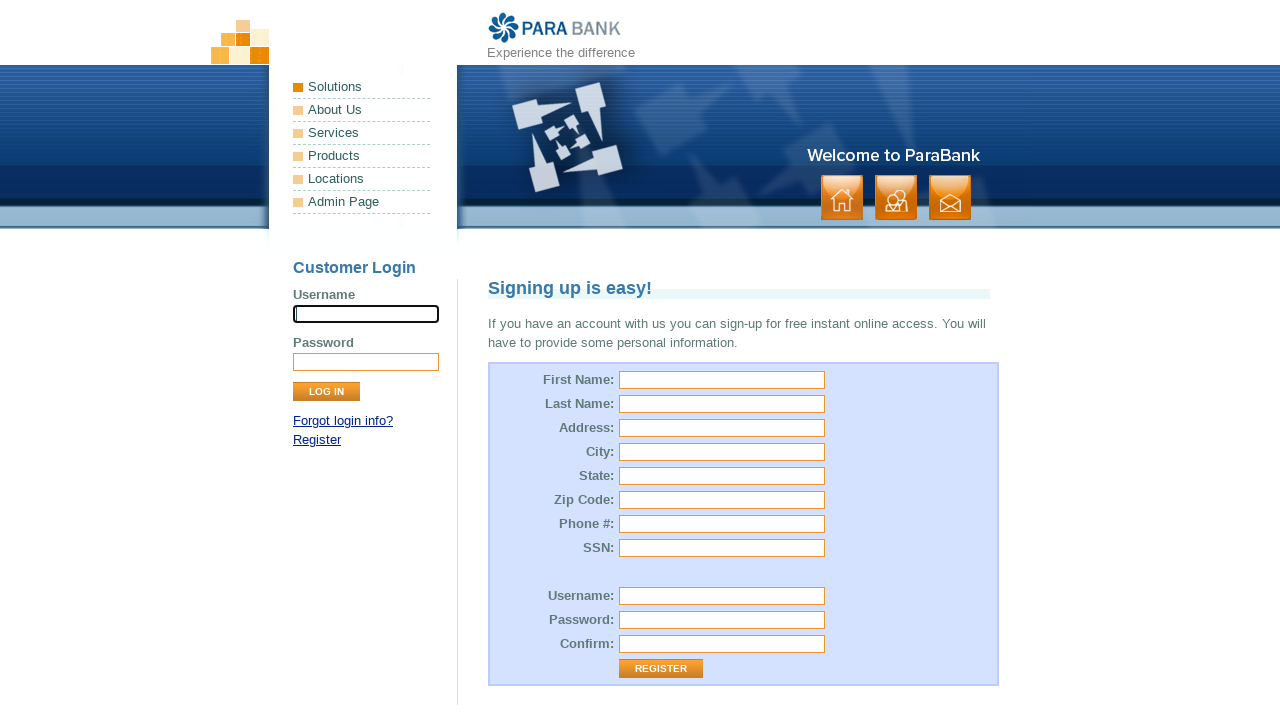

Registration page loaded with 'Signing up is easy!' heading
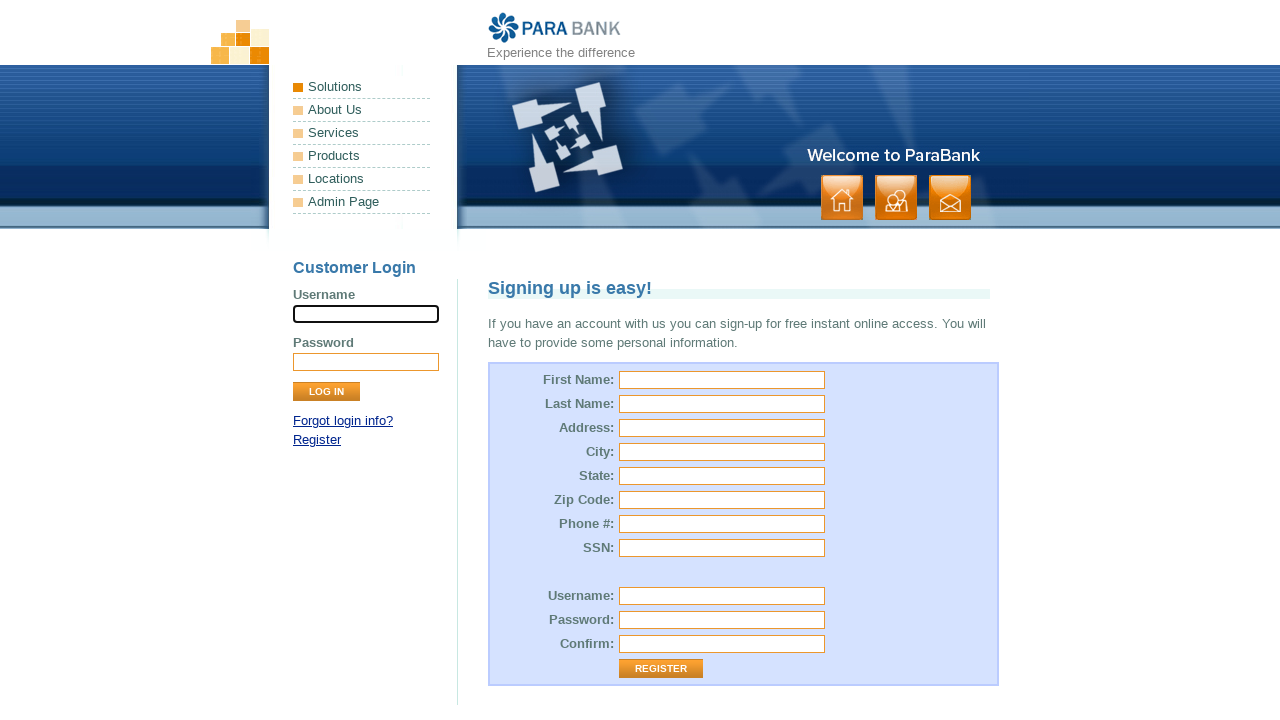

Filled first name field with 'John' on #customer\.firstName
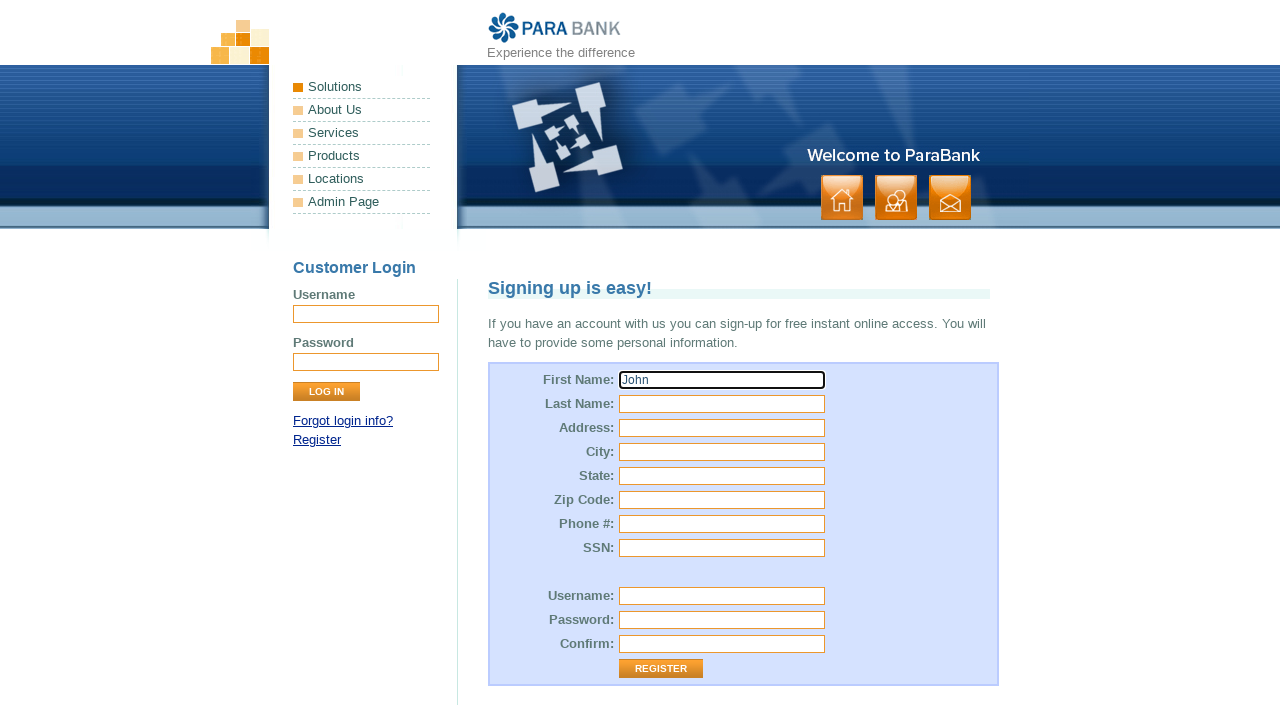

Filled last name field with 'Smith' on #customer\.lastName
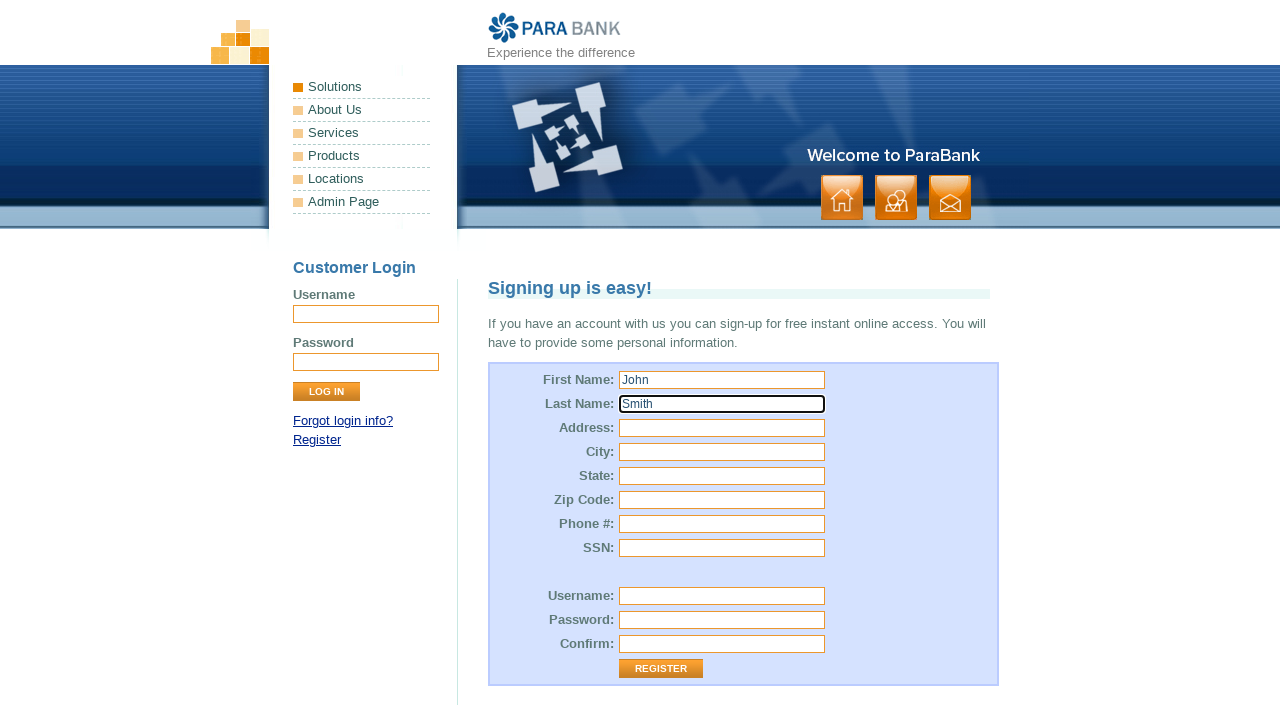

Filled street address field with '123 Main Street' on #customer\.address\.street
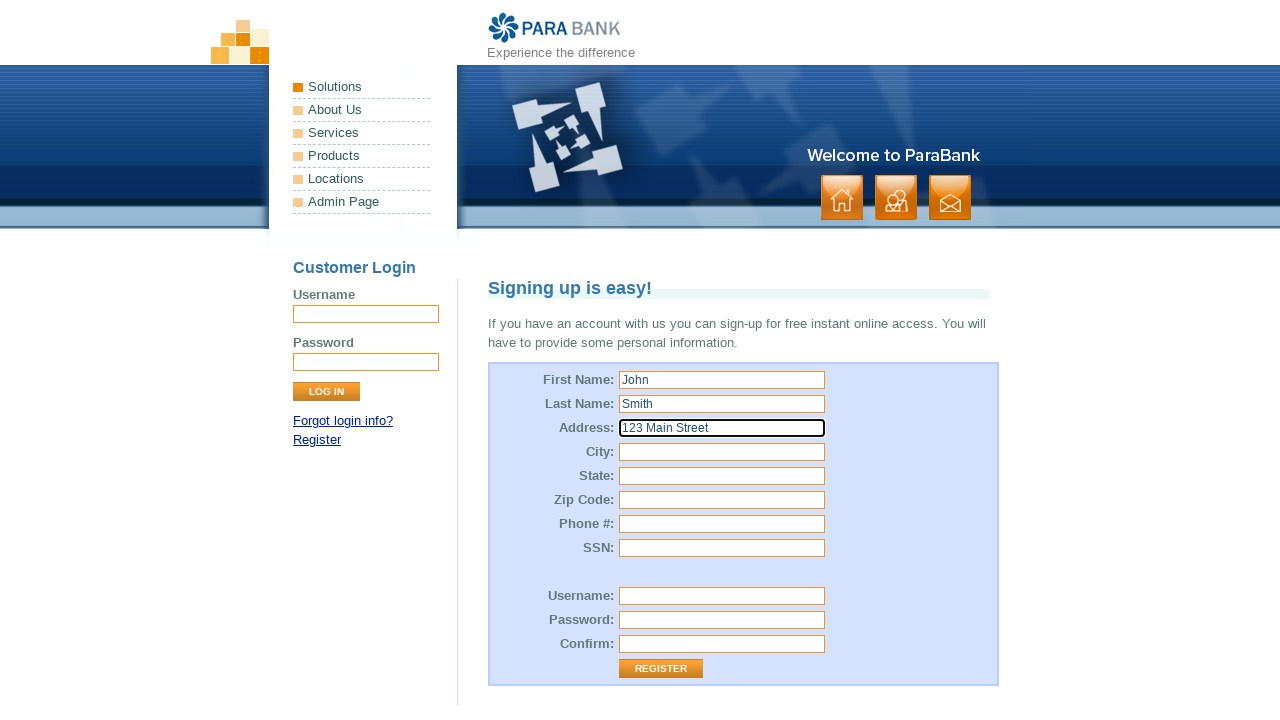

Filled city field with 'Toronto' on #customer\.address\.city
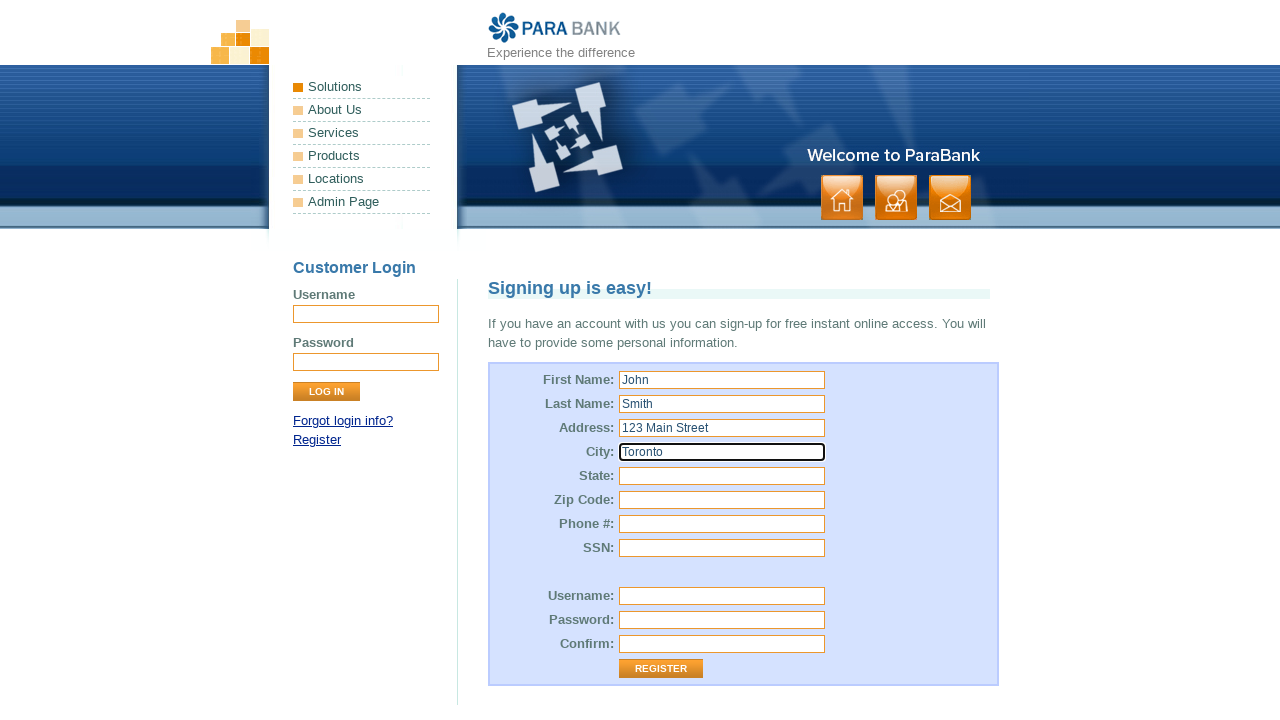

Filled state field with 'ON' on #customer\.address\.state
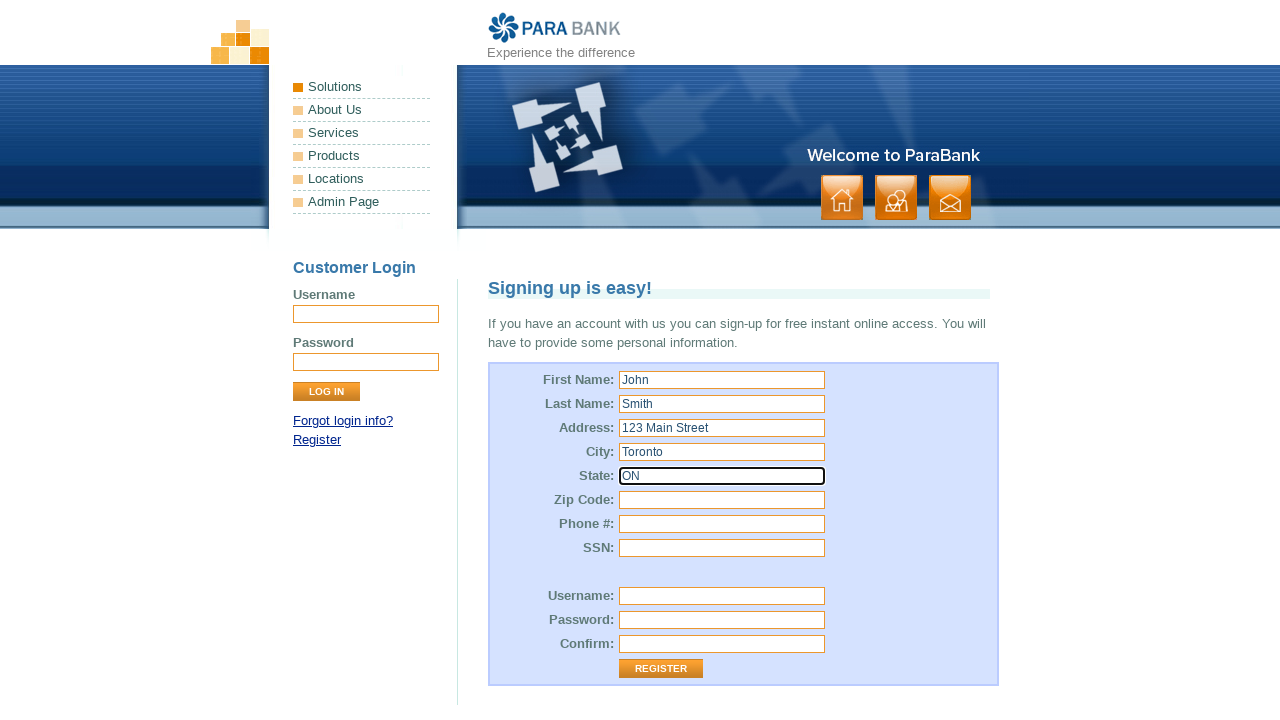

Filled zip code field with 'M5V 2T6' on #customer\.address\.zipCode
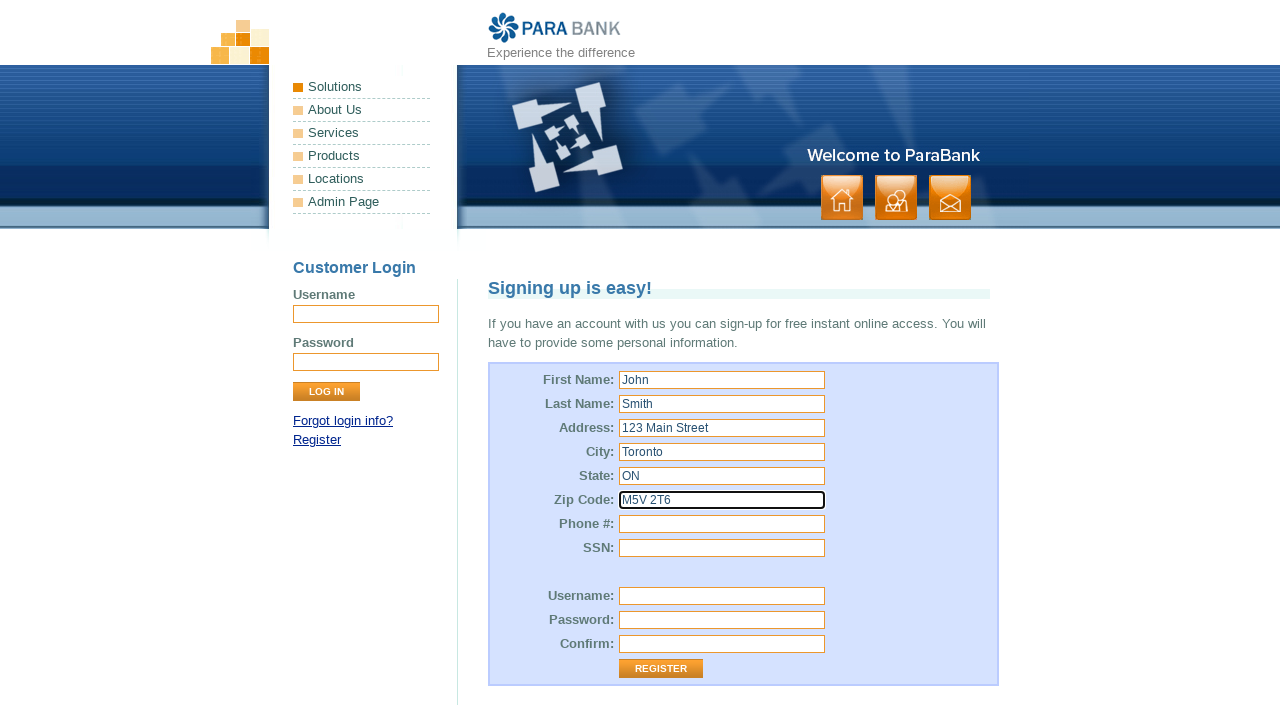

Filled phone number field with '416-555-1234' on #customer\.phoneNumber
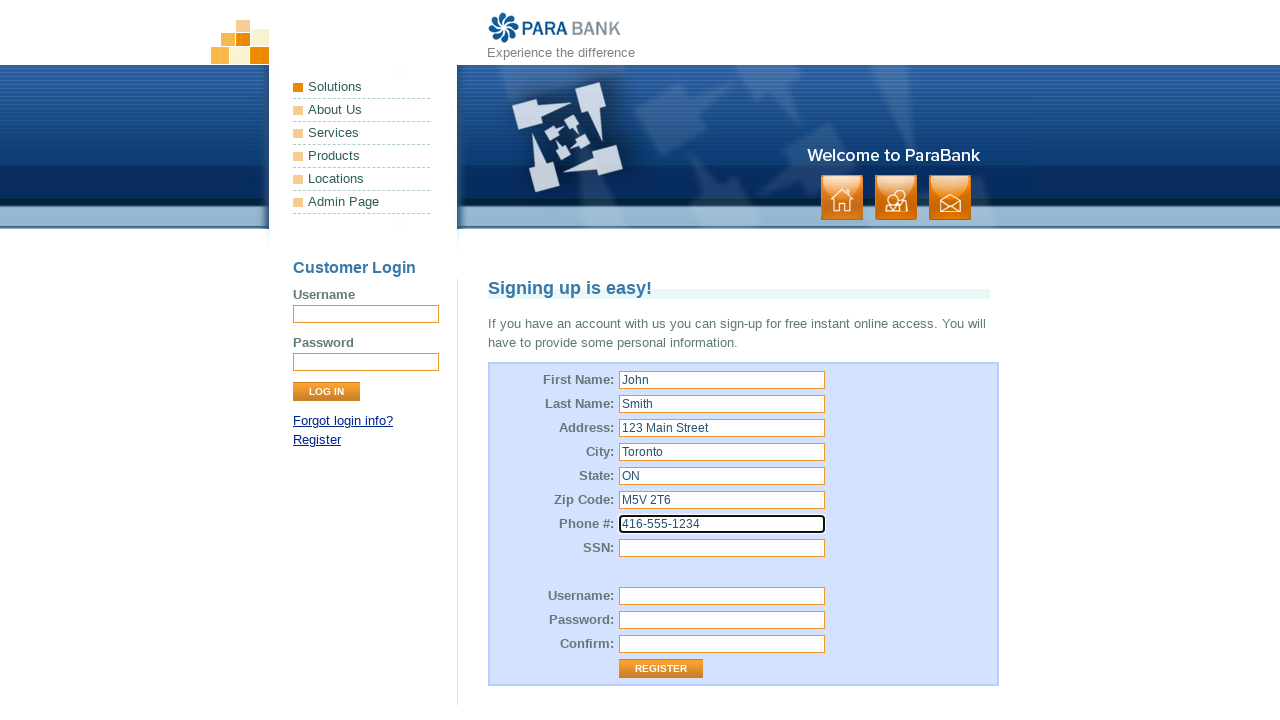

Filled SSN field with '123-45-6789' on #customer\.ssn
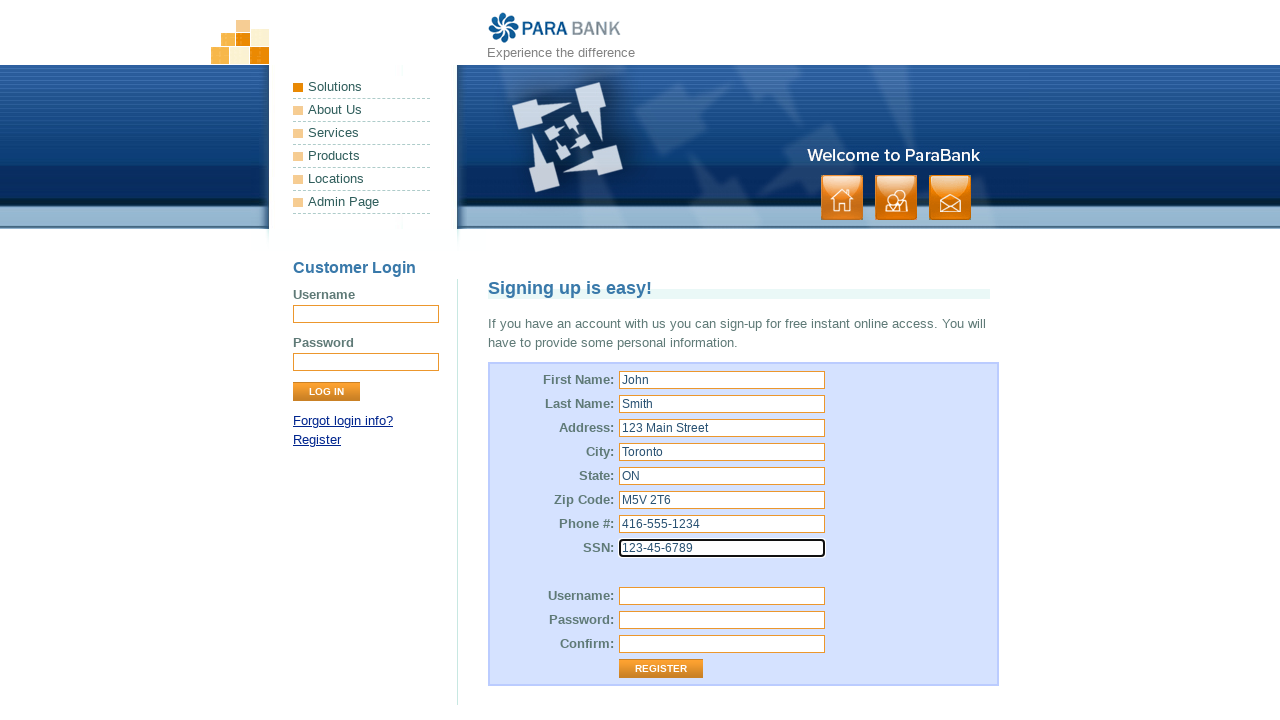

Filled username field with 'testuser847' on #customer\.username
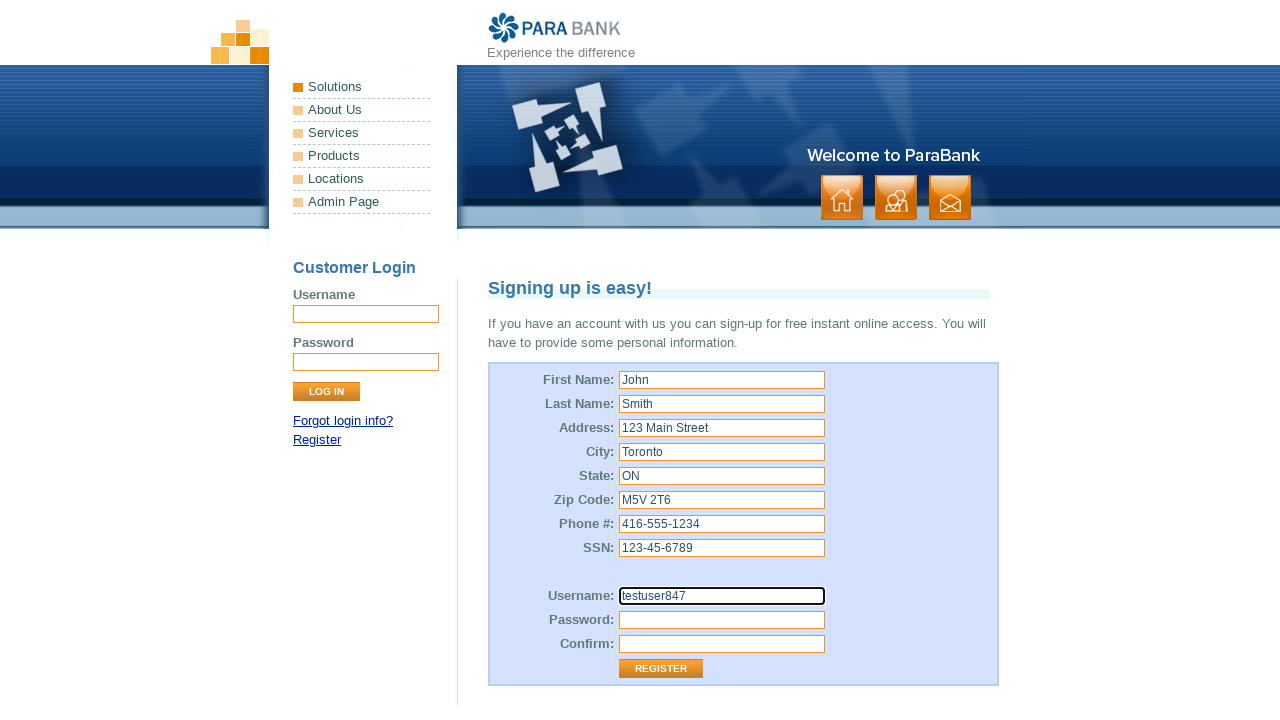

Filled password field with 'SecurePass123!' on #customer\.password
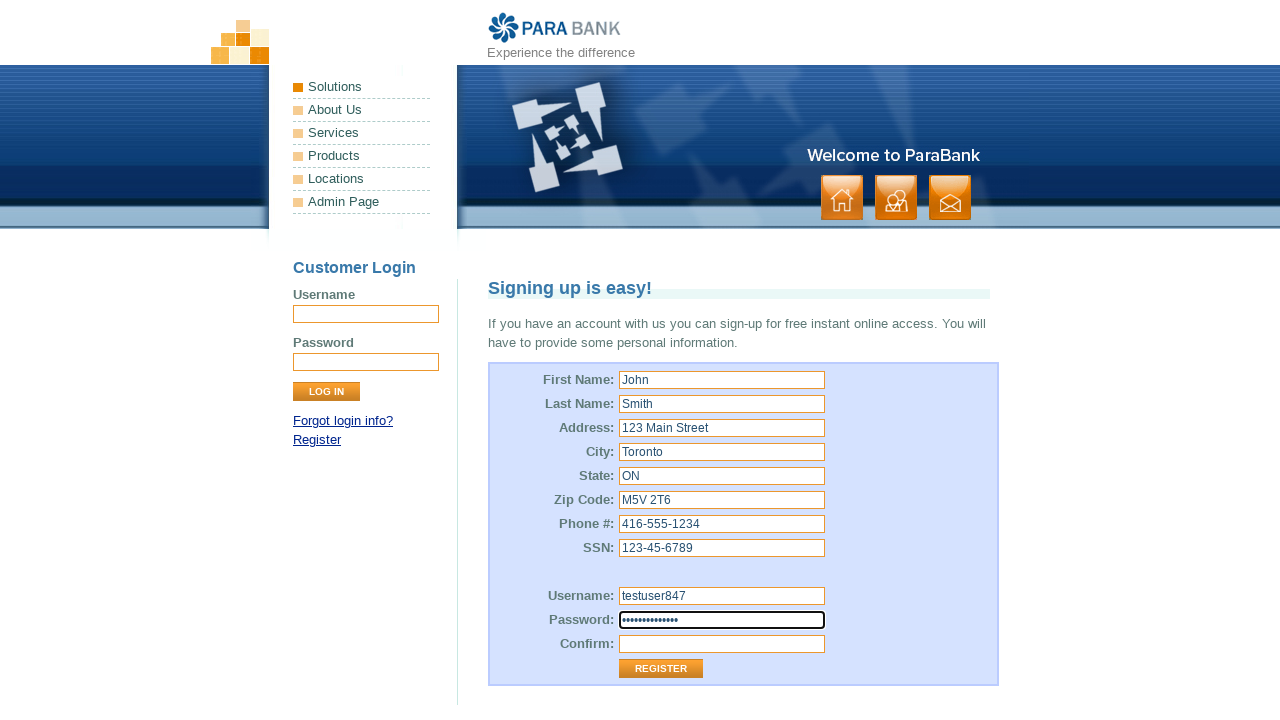

Filled repeated password field with 'SecurePass123!' on #repeatedPassword
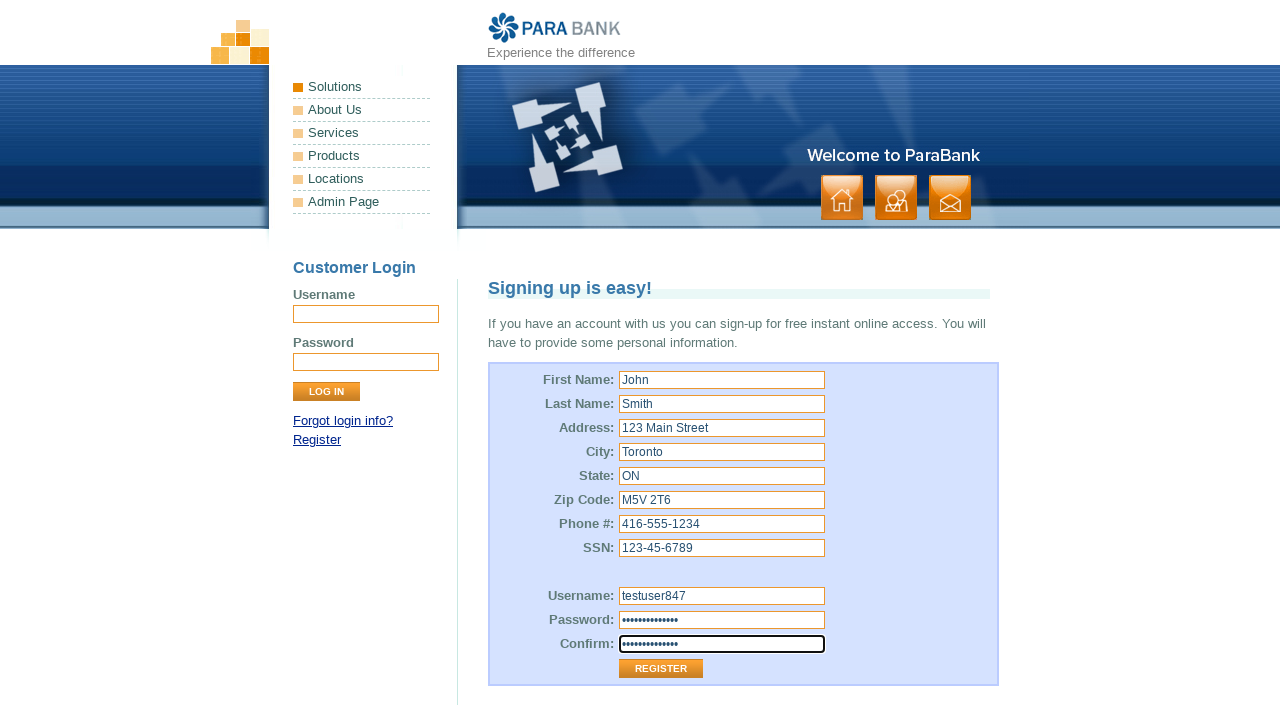

Clicked Register button to submit registration form at (661, 669) on input[value="Register"]
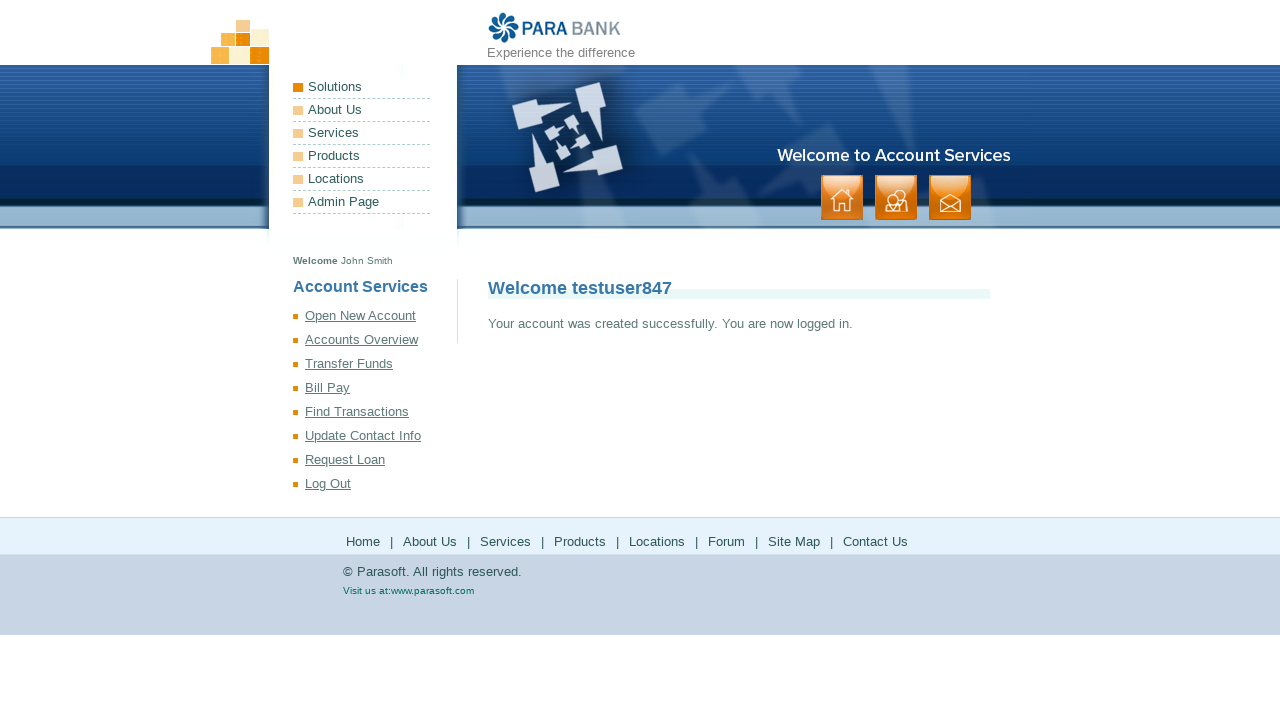

Registration successful - Welcome page loaded
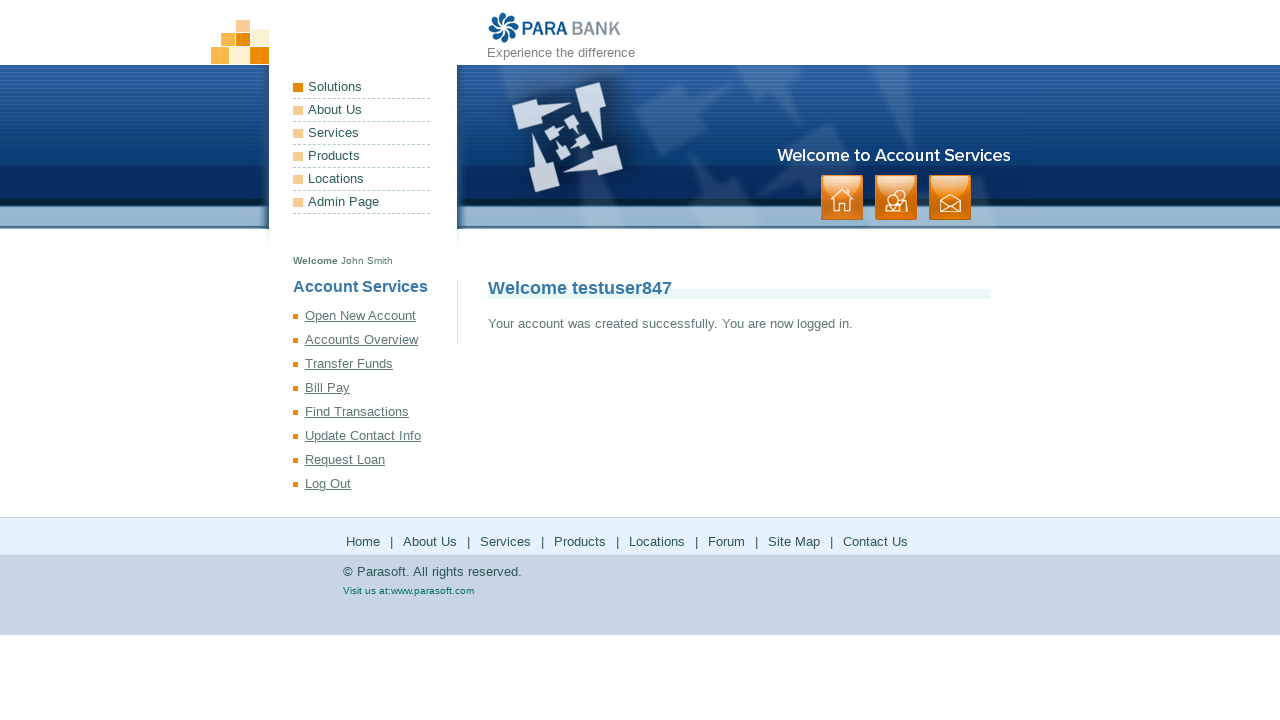

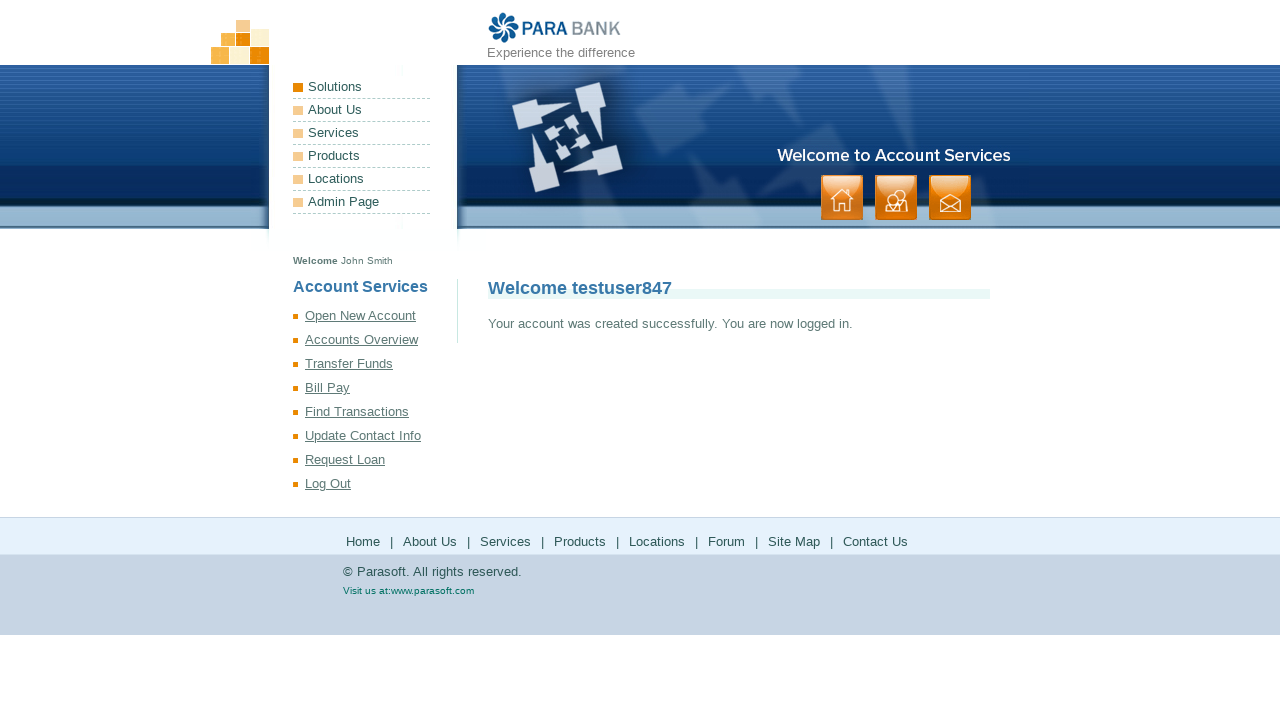